Tests marking individual items as complete by checking the toggle for each item.

Starting URL: https://demo.playwright.dev/todomvc

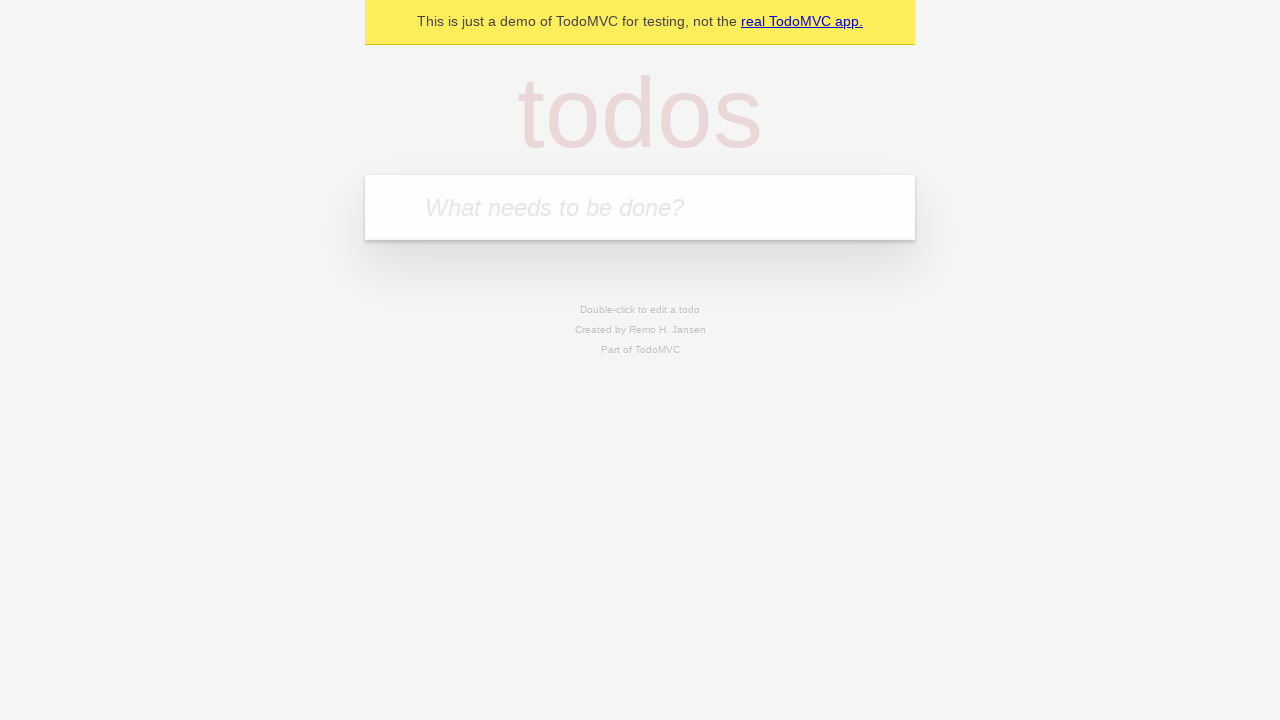

Filled new todo input with 'buy some cheese' on .new-todo
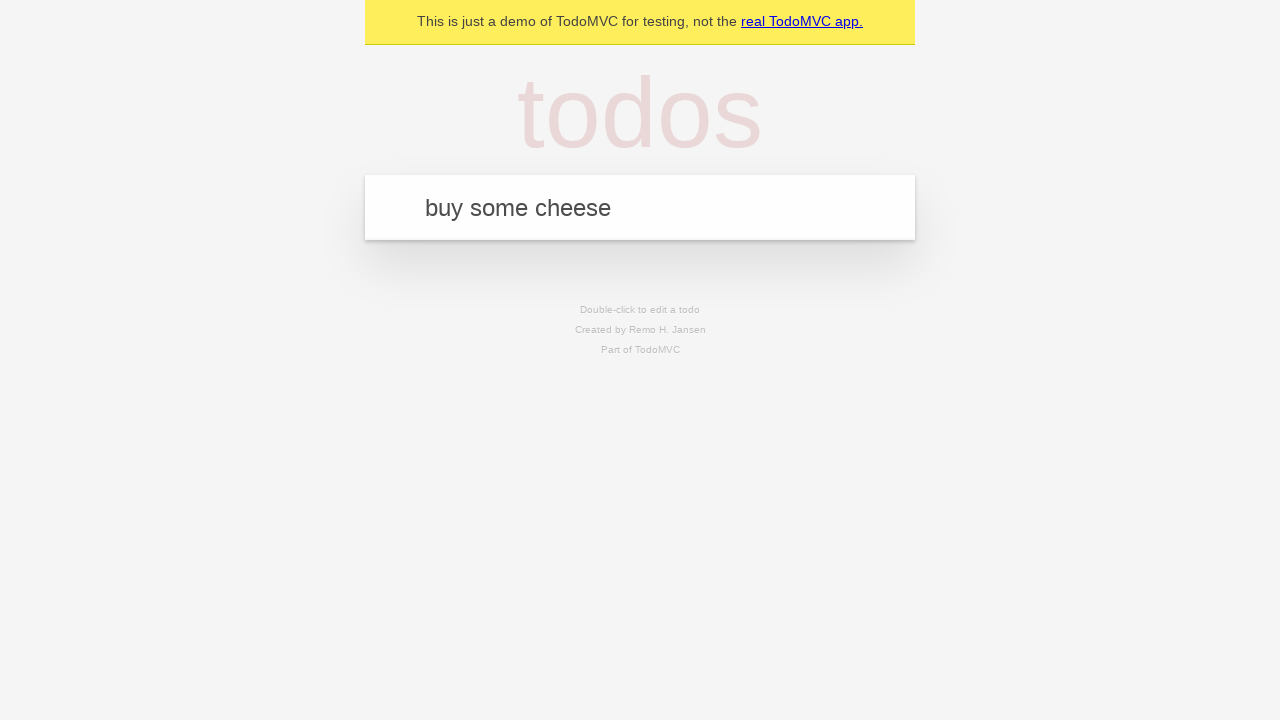

Pressed Enter to add first todo item on .new-todo
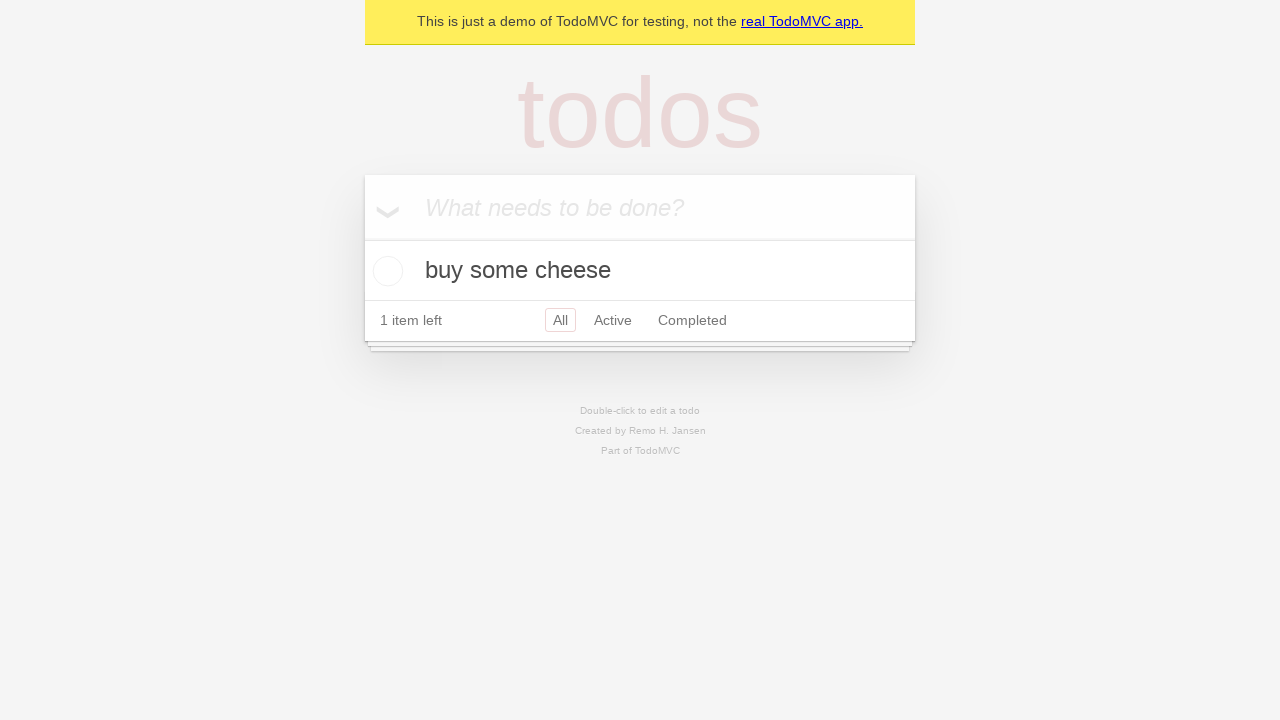

Filled new todo input with 'feed the cat' on .new-todo
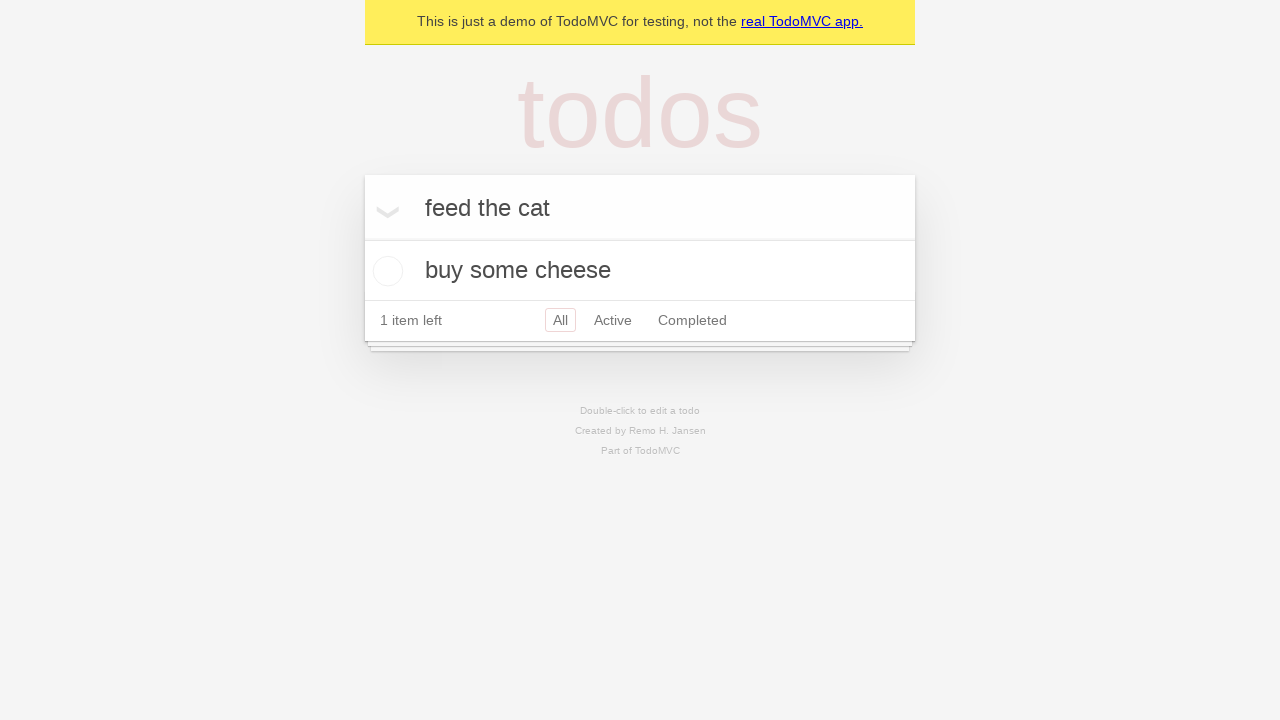

Pressed Enter to add second todo item on .new-todo
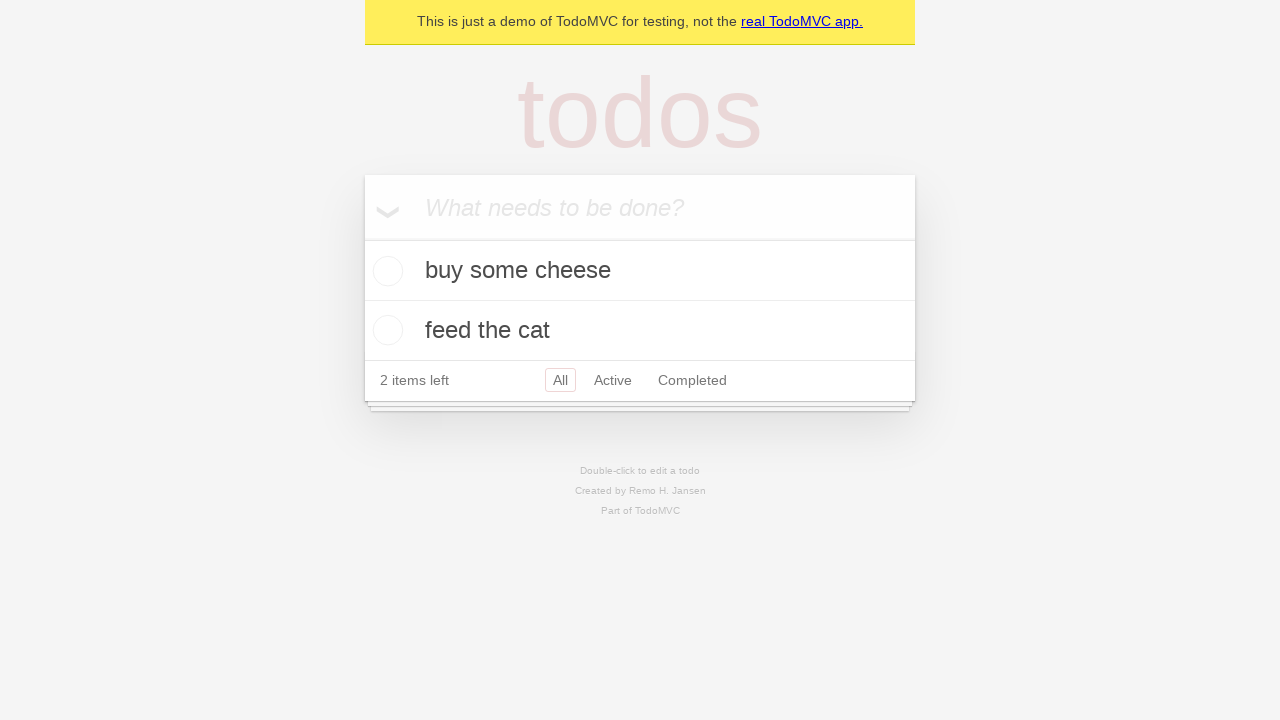

Located first todo item in the list
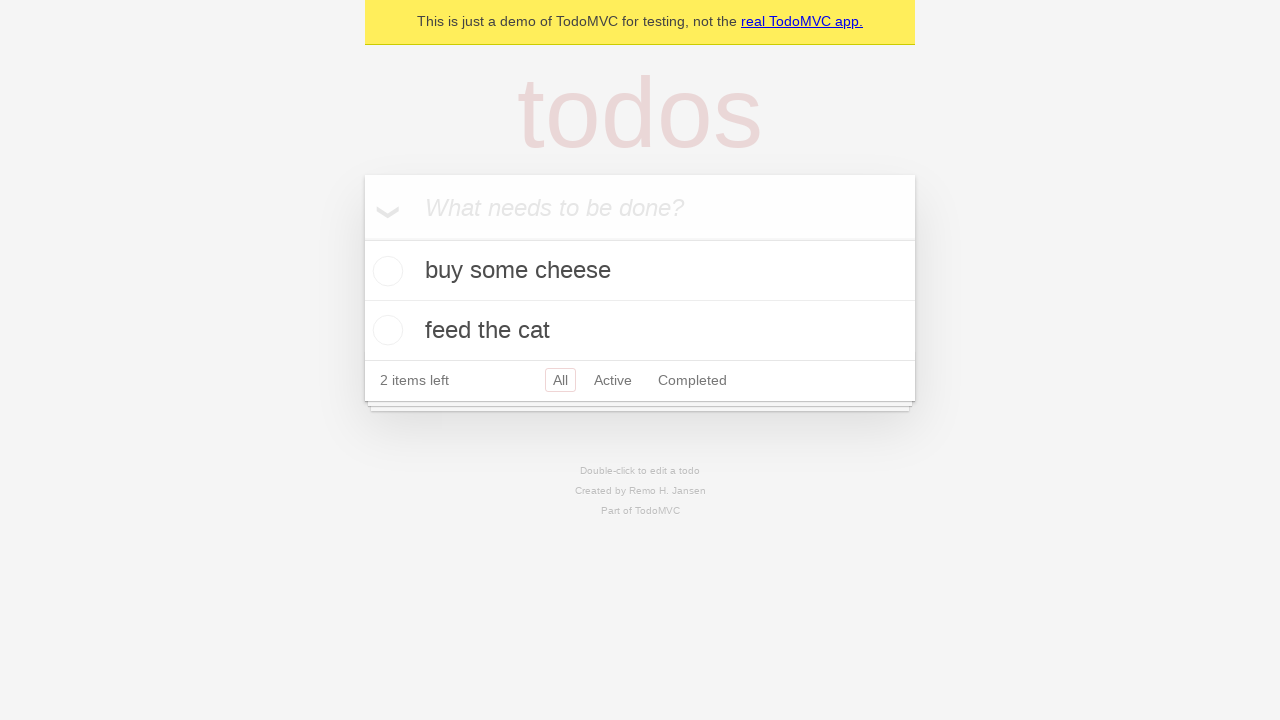

Checked toggle for first todo item 'buy some cheese' at (385, 271) on .todo-list li >> nth=0 >> .toggle
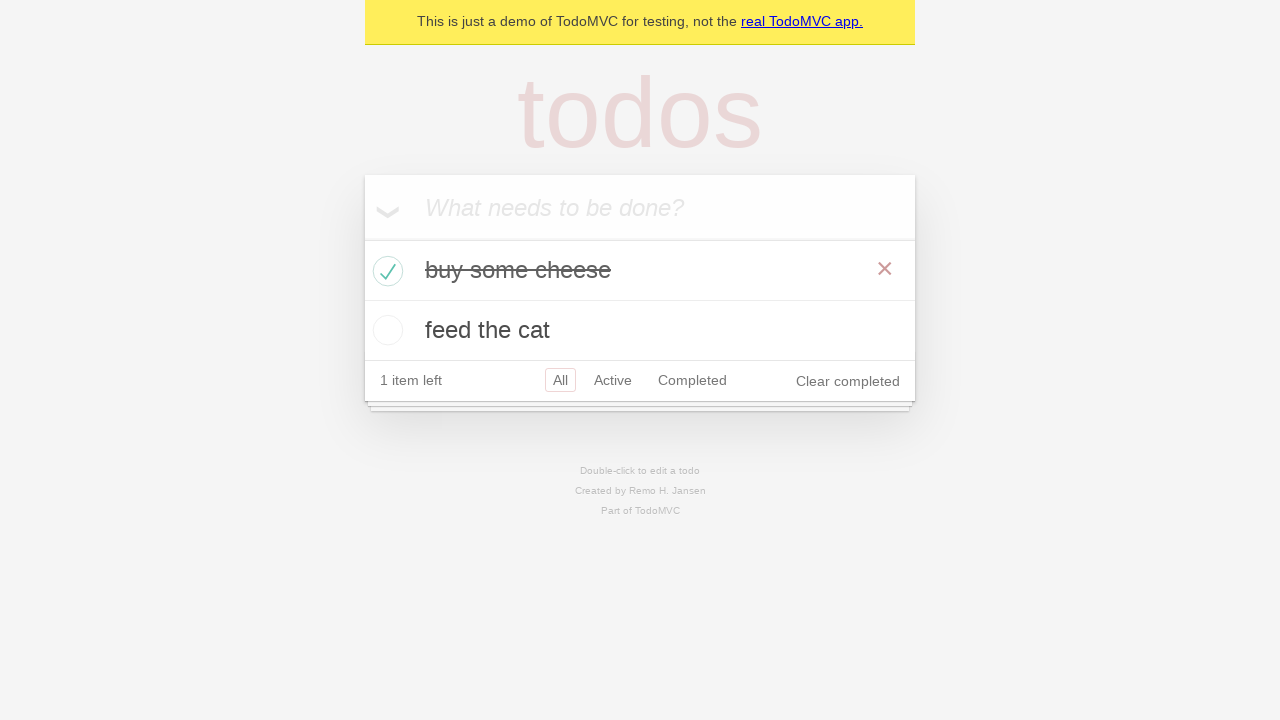

Located second todo item in the list
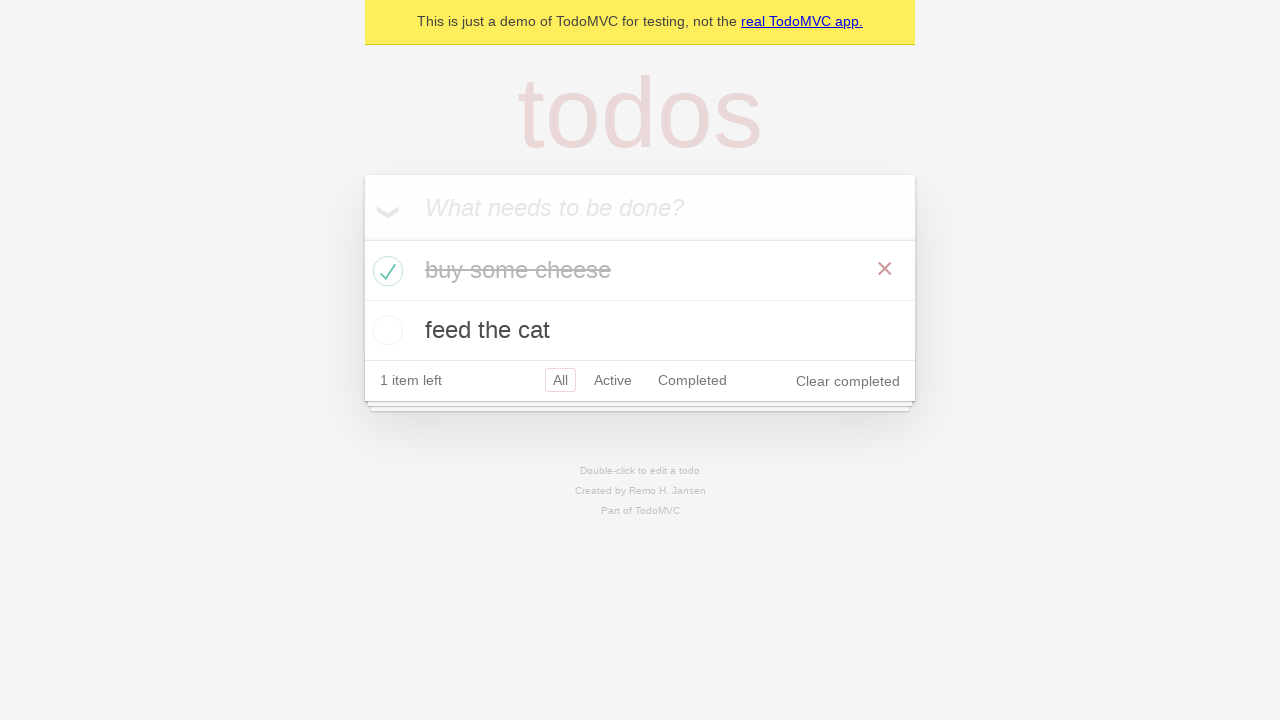

Checked toggle for second todo item 'feed the cat' at (385, 330) on .todo-list li >> nth=1 >> .toggle
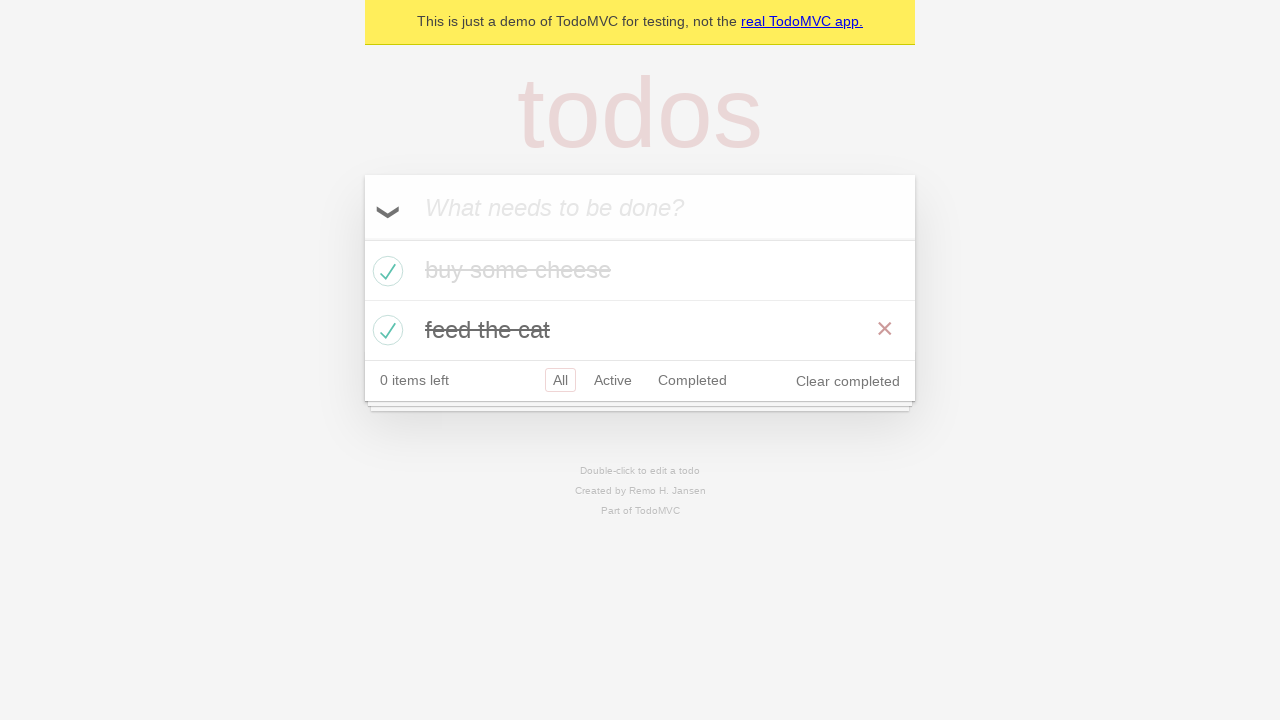

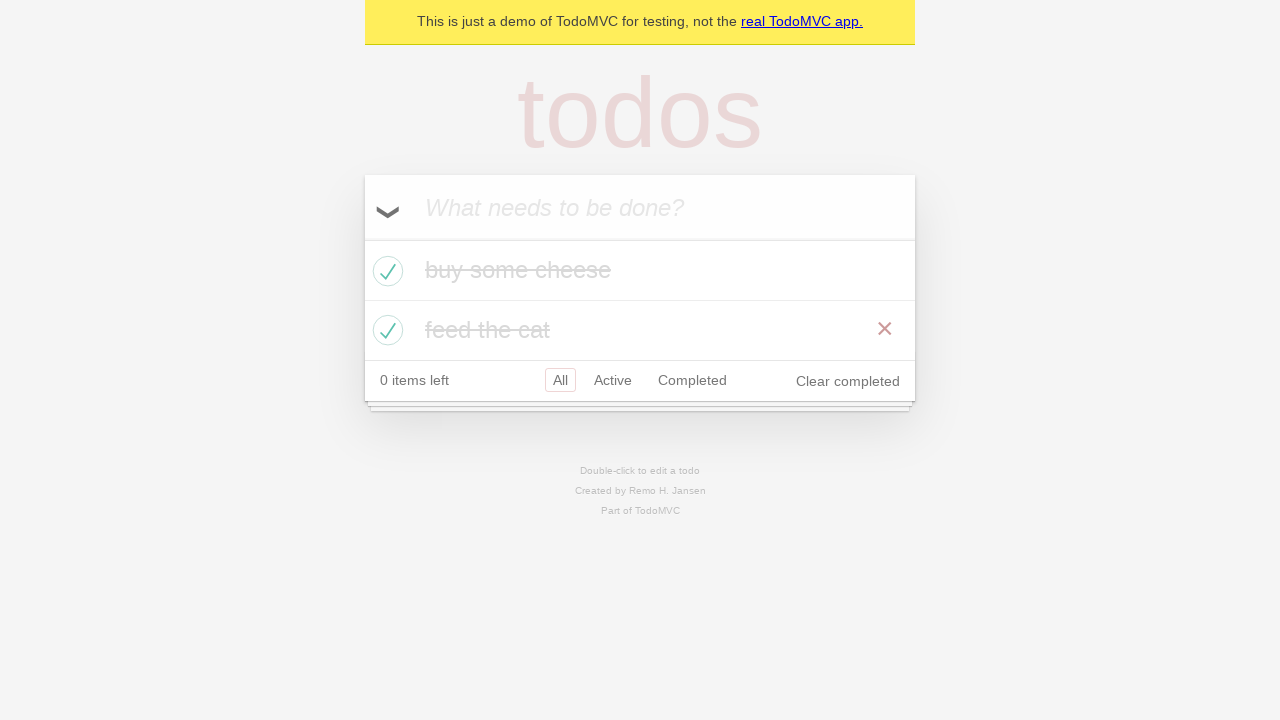